Tests dynamic controls functionality by toggling a checkbox's visibility and then selecting the checkbox when it becomes visible again

Starting URL: https://v1.training-support.net/selenium/dynamic-controls

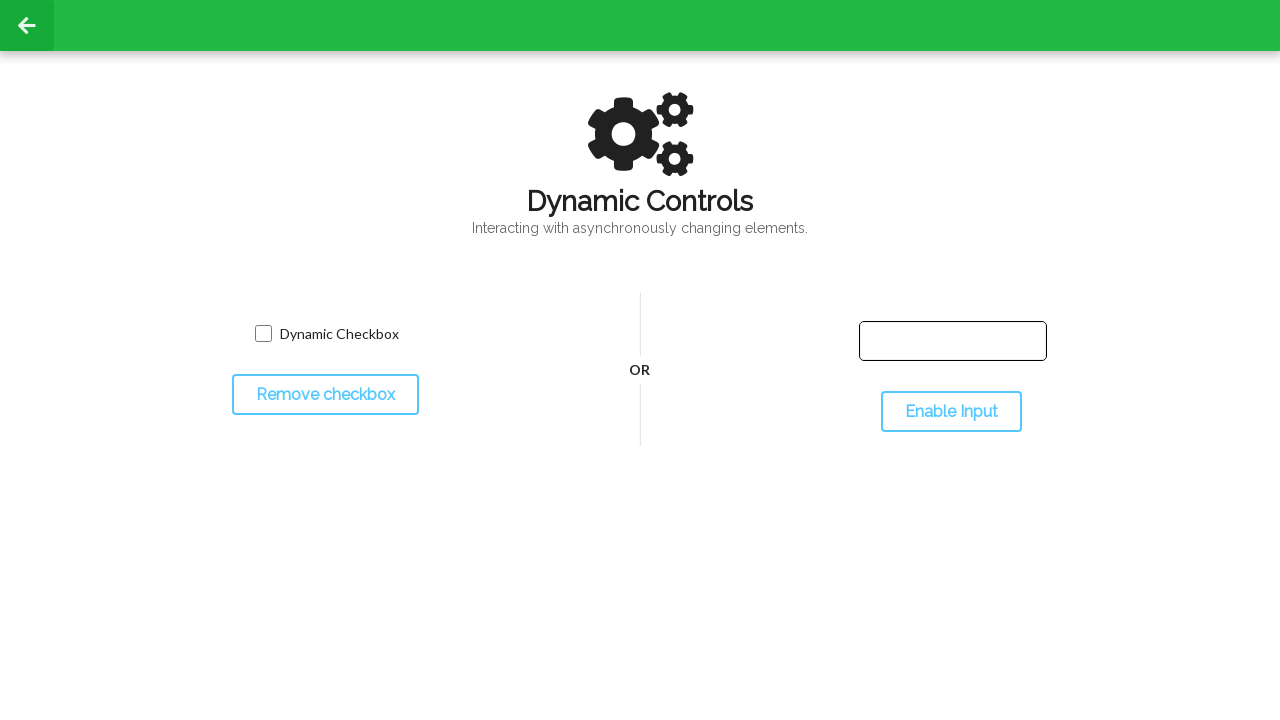

Clicked checkbox toggle button to hide the checkbox at (325, 395) on #toggleCheckbox
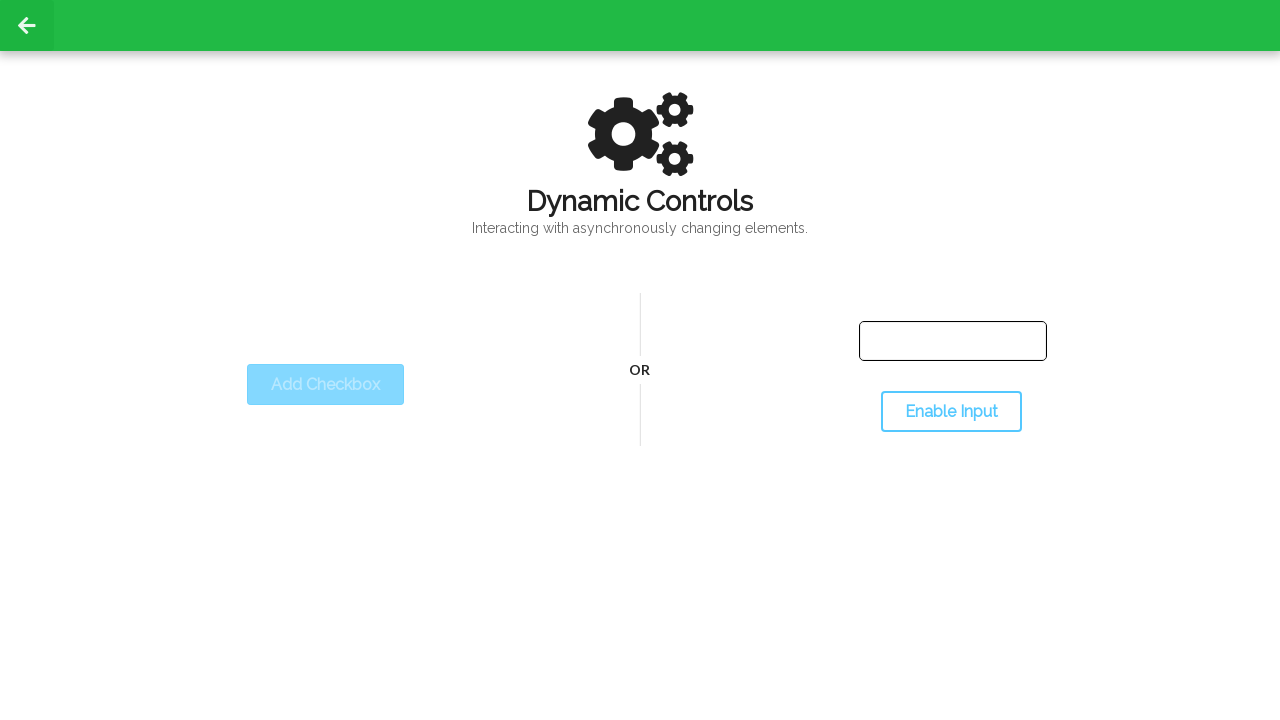

Waited for checkbox to become hidden
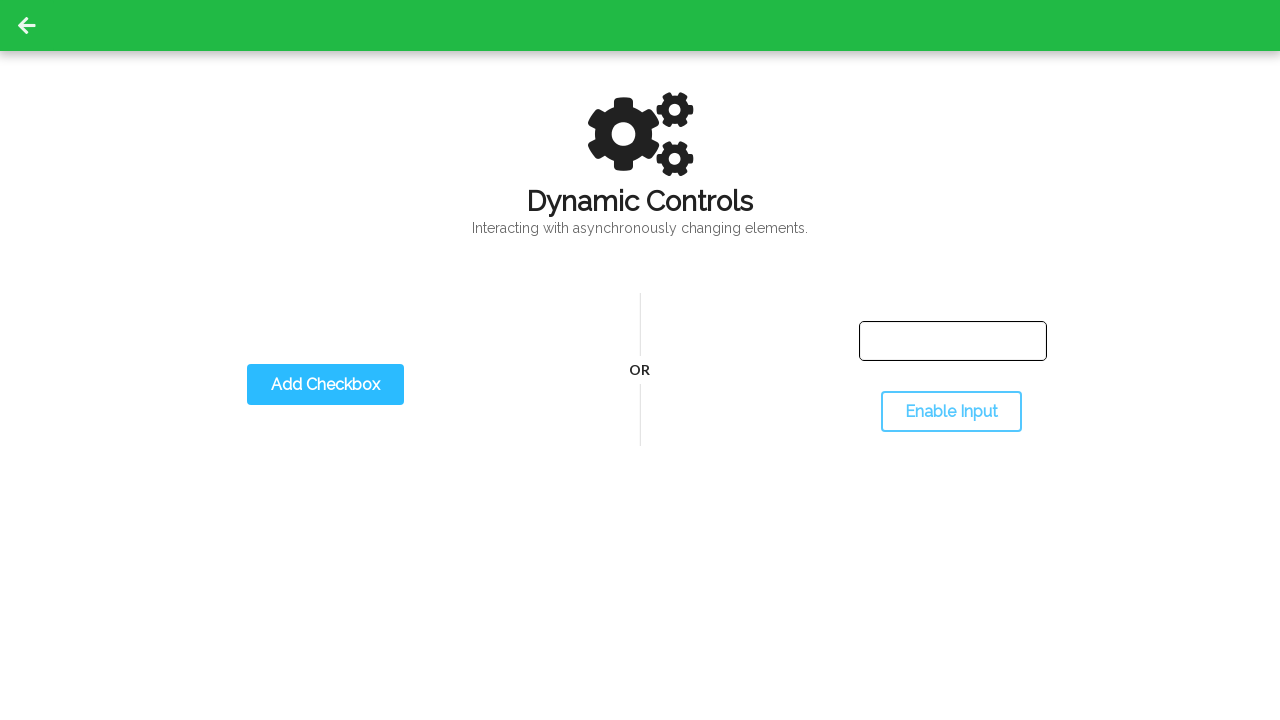

Clicked checkbox toggle button to show the checkbox again at (325, 385) on #toggleCheckbox
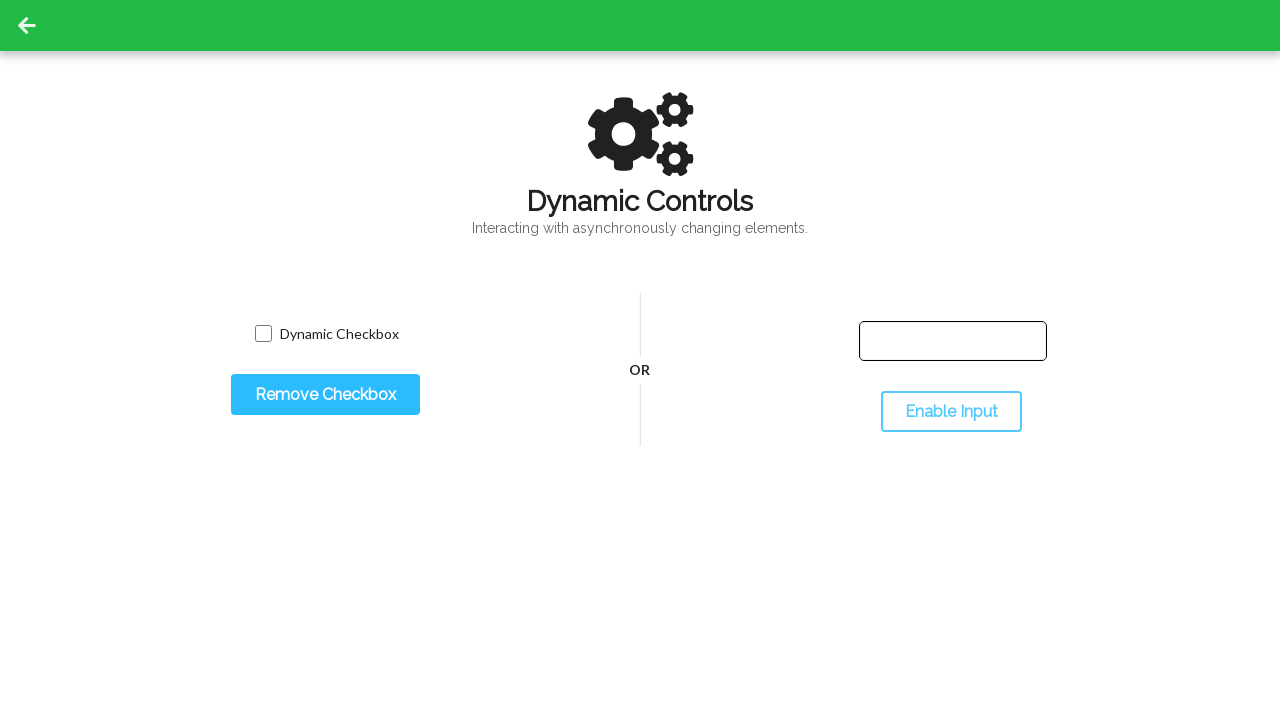

Waited for checkbox to become visible
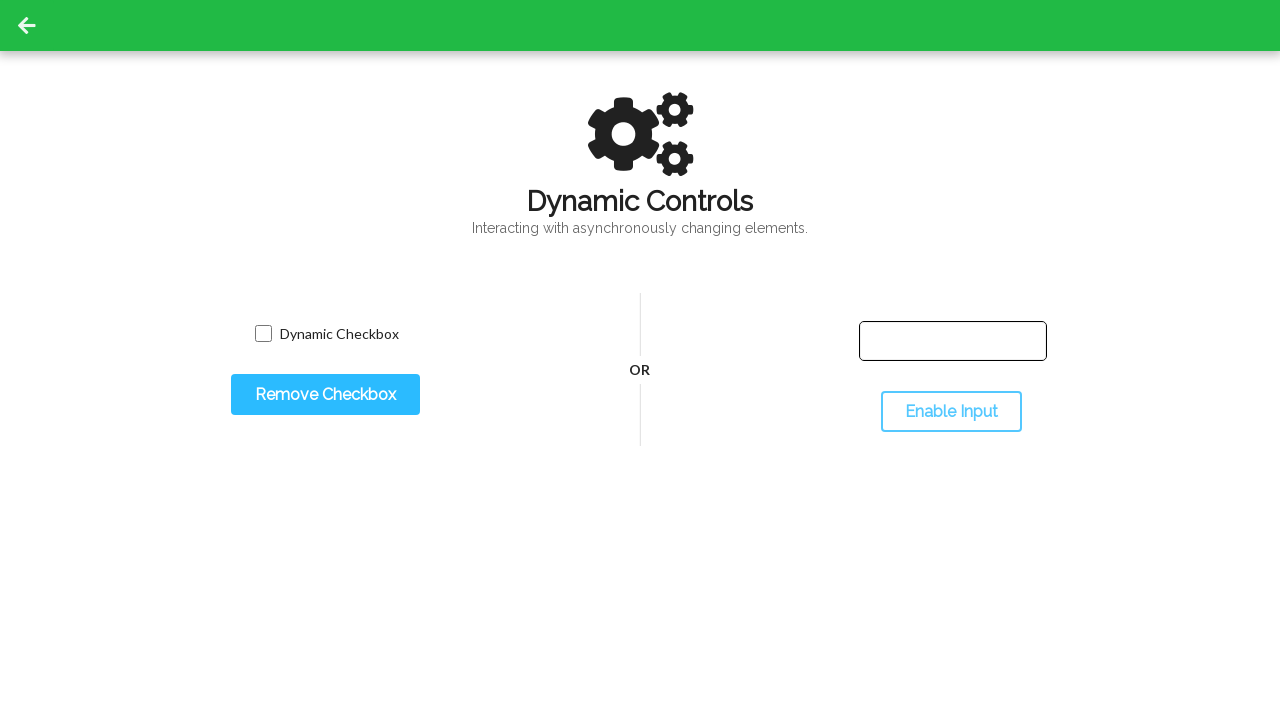

Clicked the checkbox to select it at (263, 334) on #dynamicCheckbox
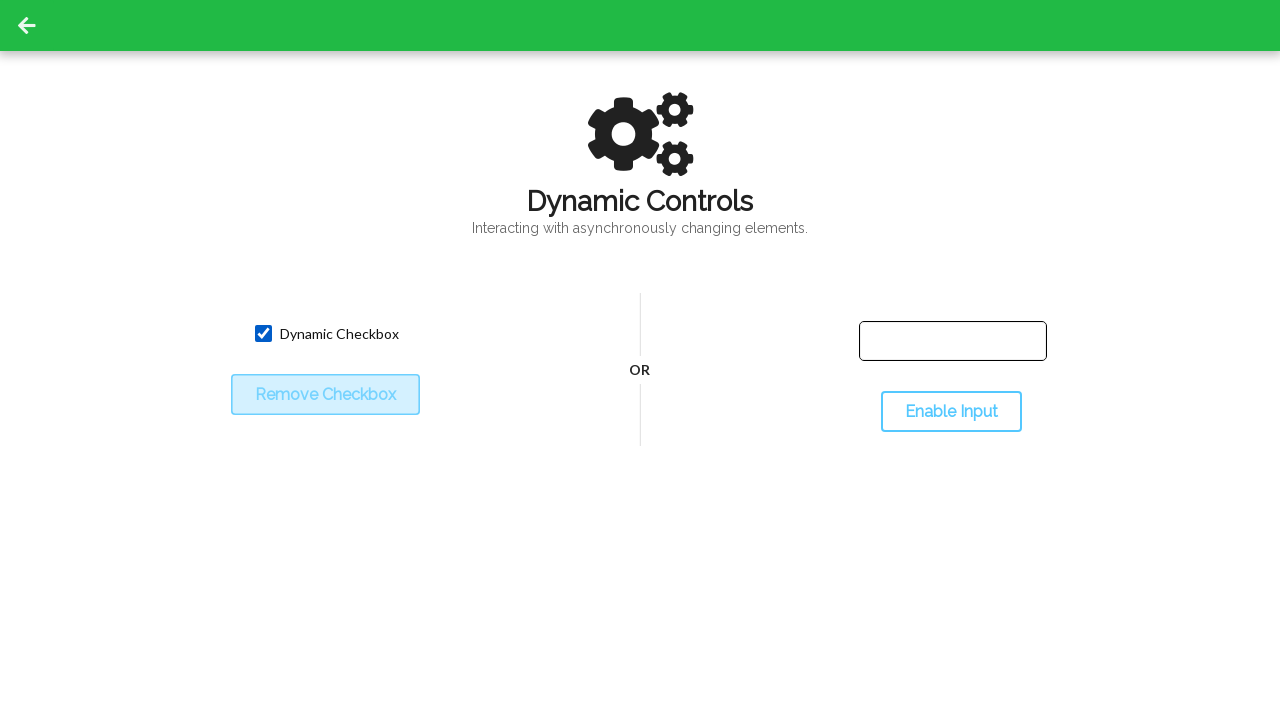

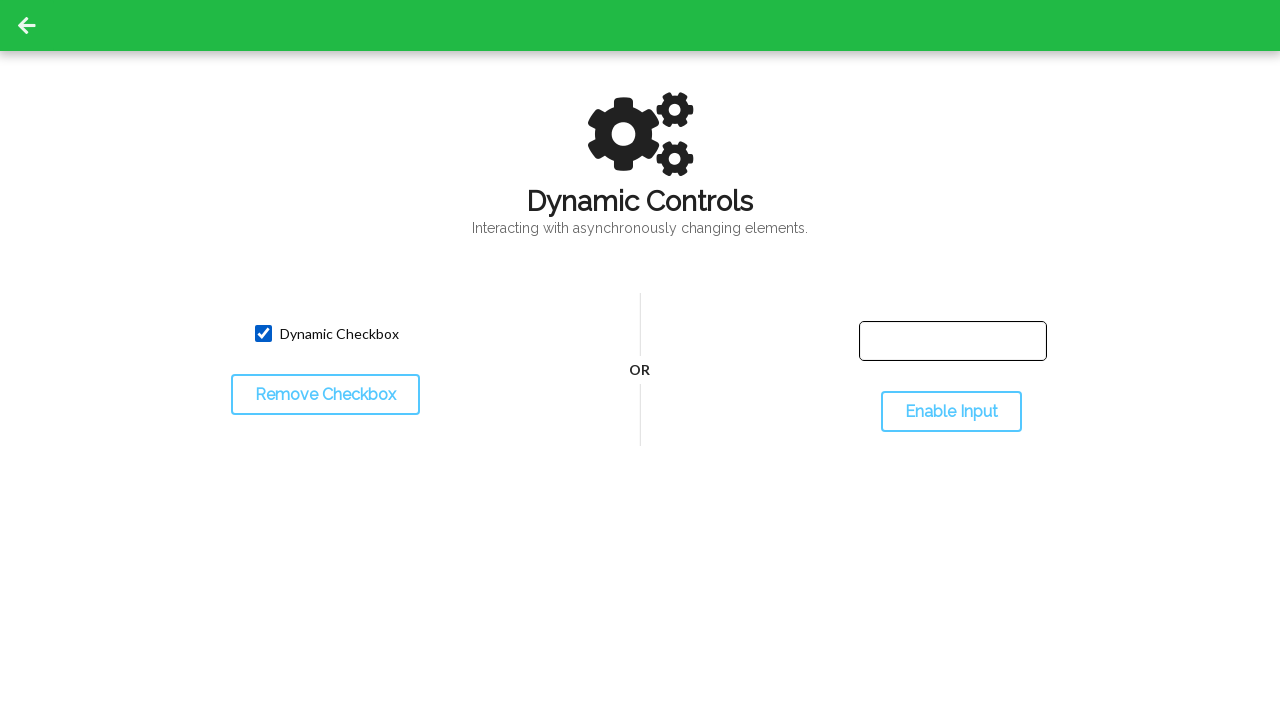